Tests JavaScript confirmation alert handling by clicking a button to trigger a confirmation dialog, accepting it, and verifying the result message on the page.

Starting URL: http://the-internet.herokuapp.com/javascript_alerts

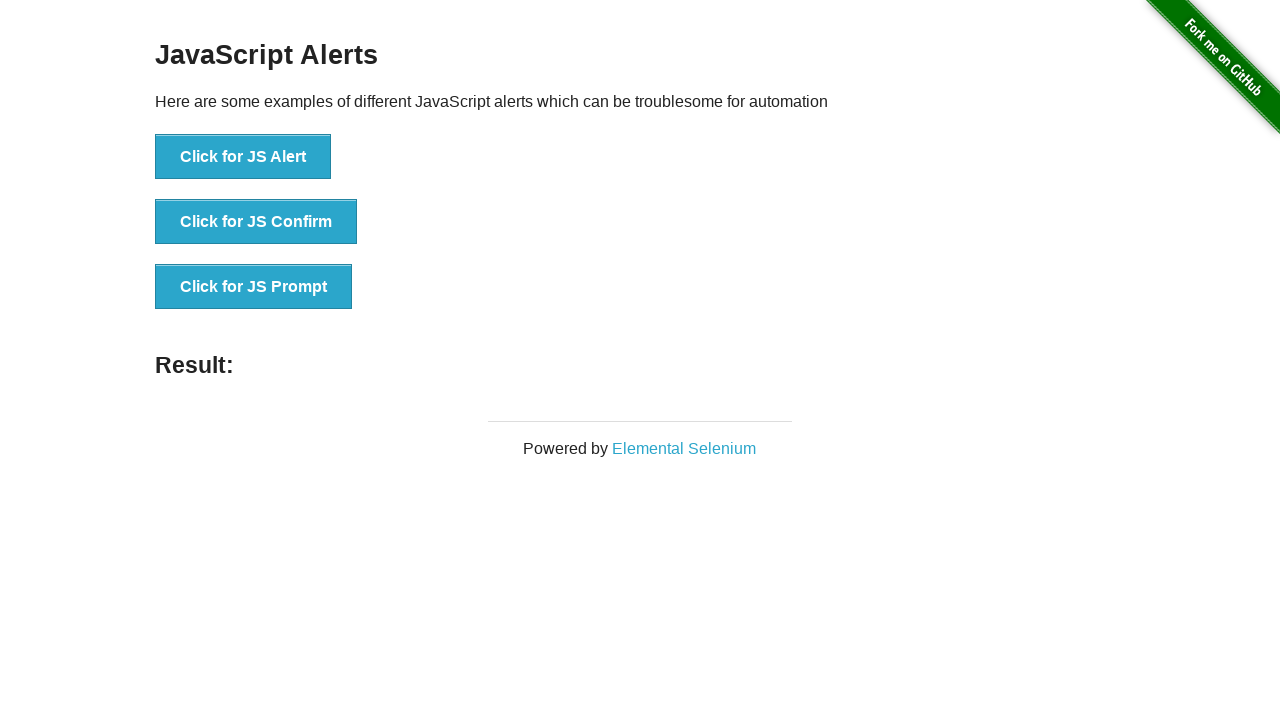

Clicked the second button to trigger JavaScript confirmation alert at (256, 222) on button >> nth=1
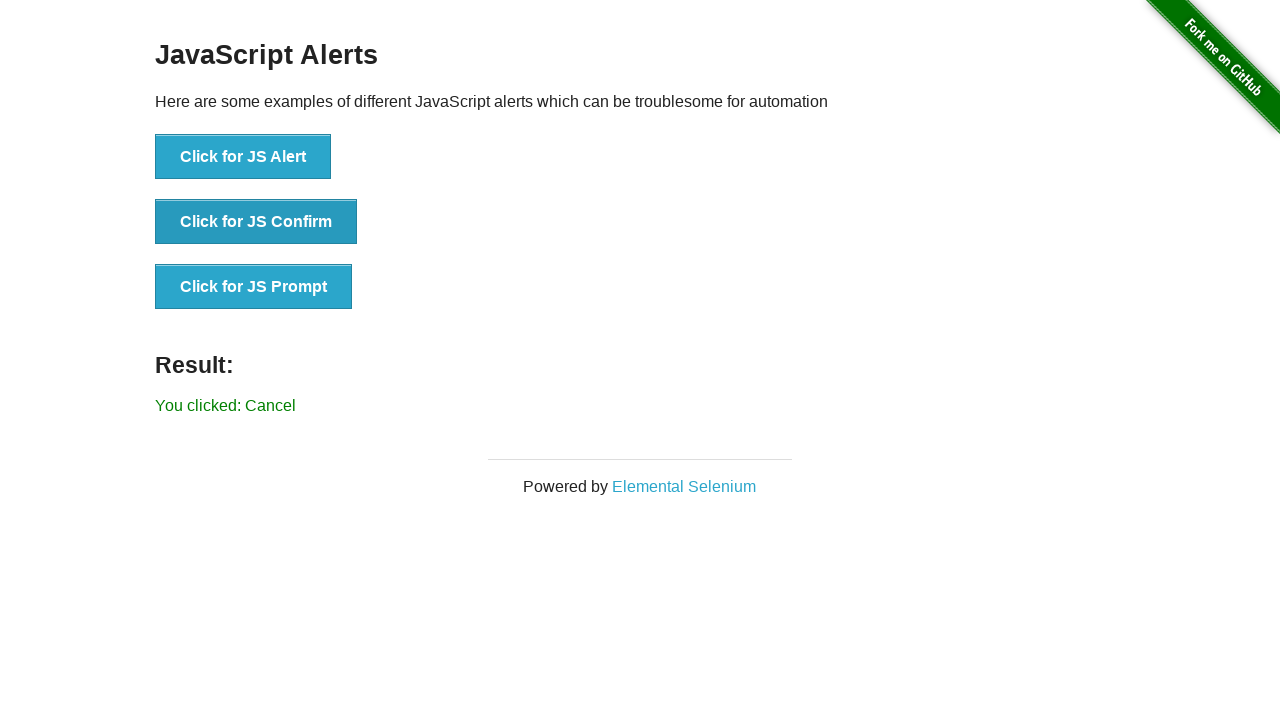

Set up dialog handler to accept confirmation dialogs
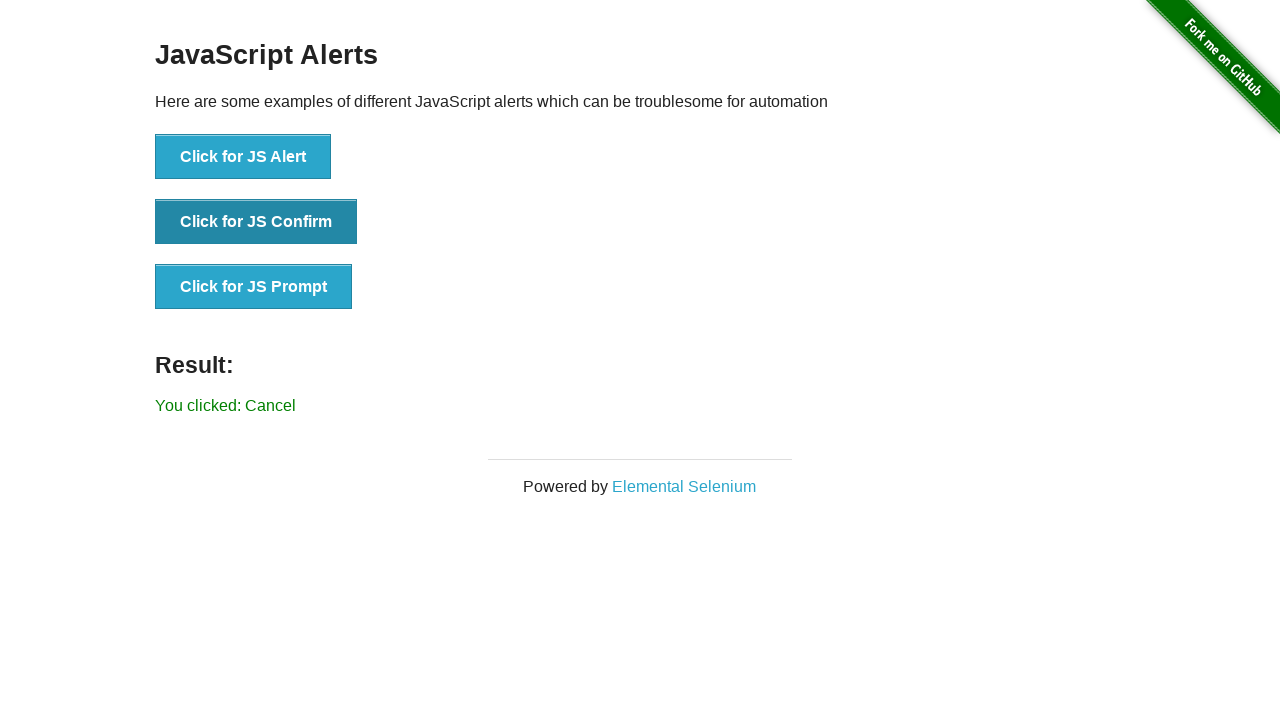

Re-clicked the second button to trigger confirmation alert again at (256, 222) on button >> nth=1
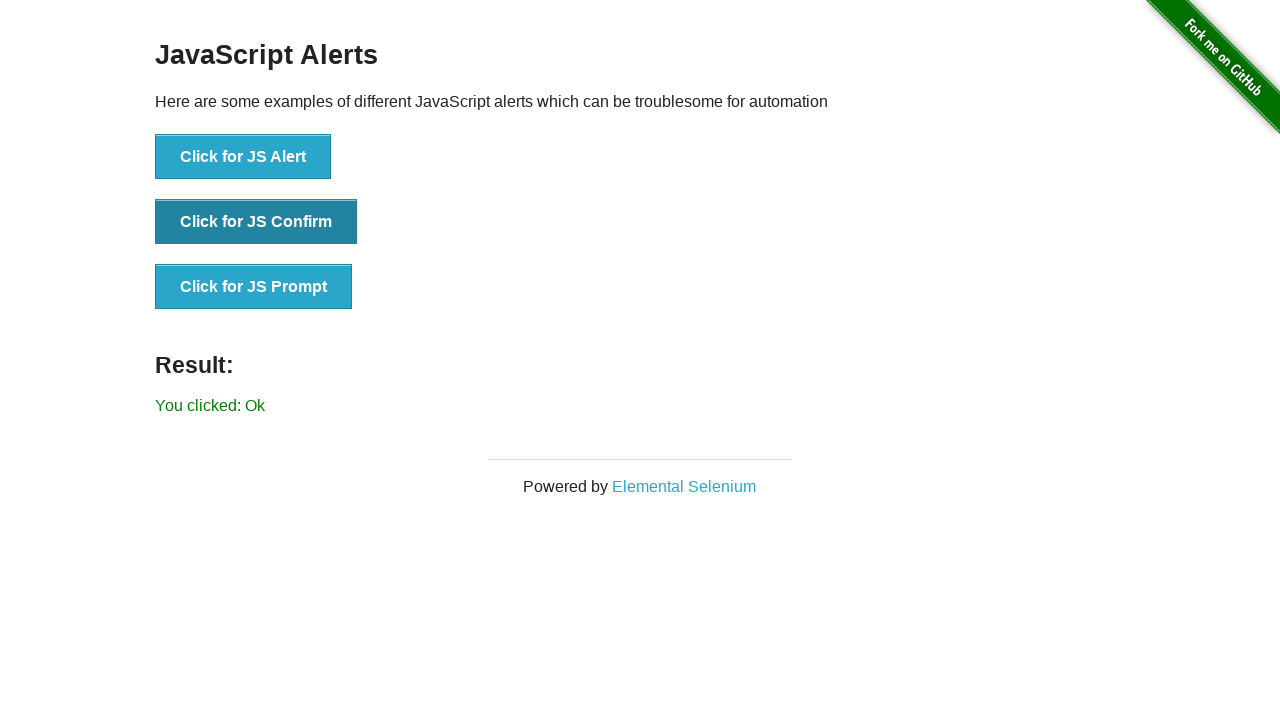

Set up proper dialog handler function
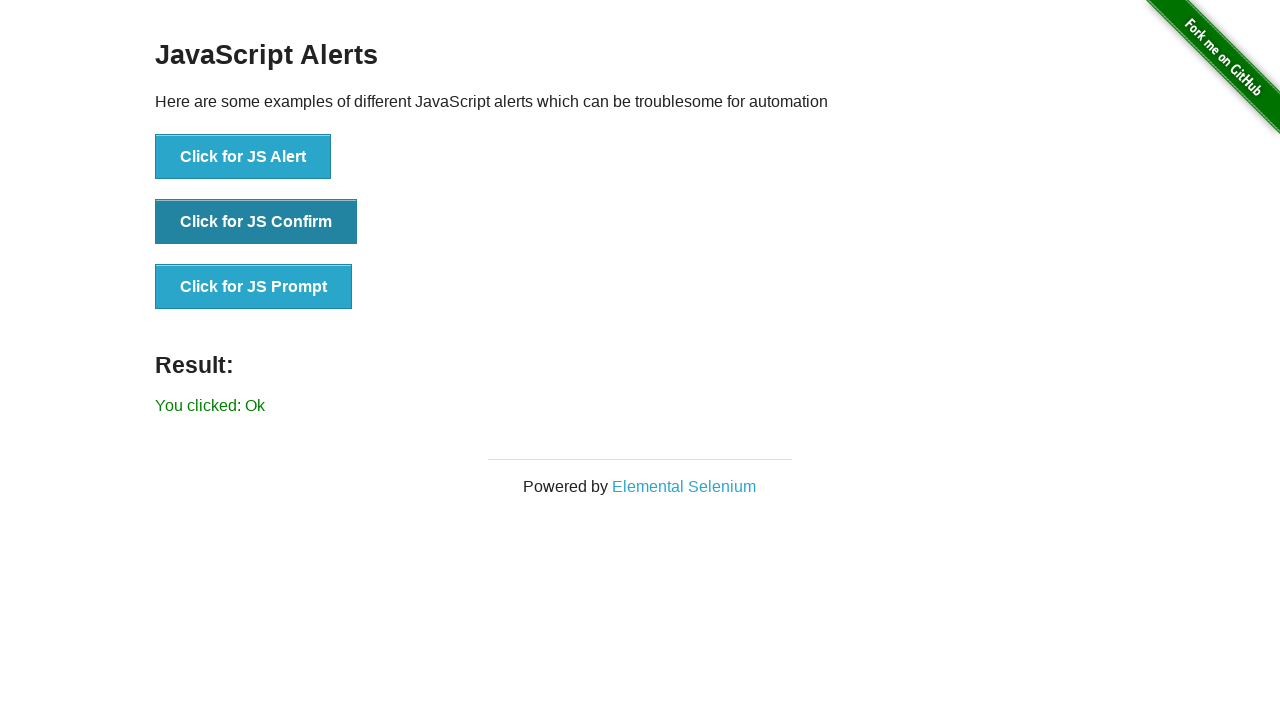

Clicked the second button to trigger confirmation alert with dialog handler active at (256, 222) on button >> nth=1
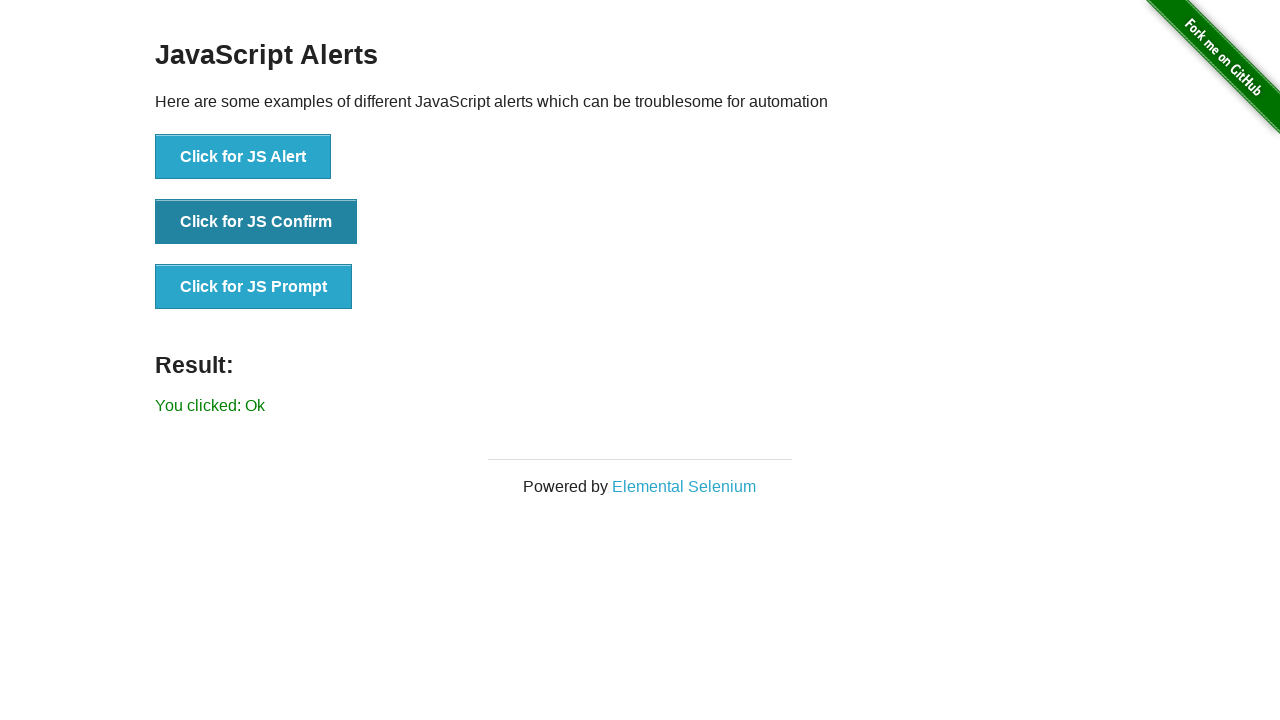

Waited for result element to appear on the page
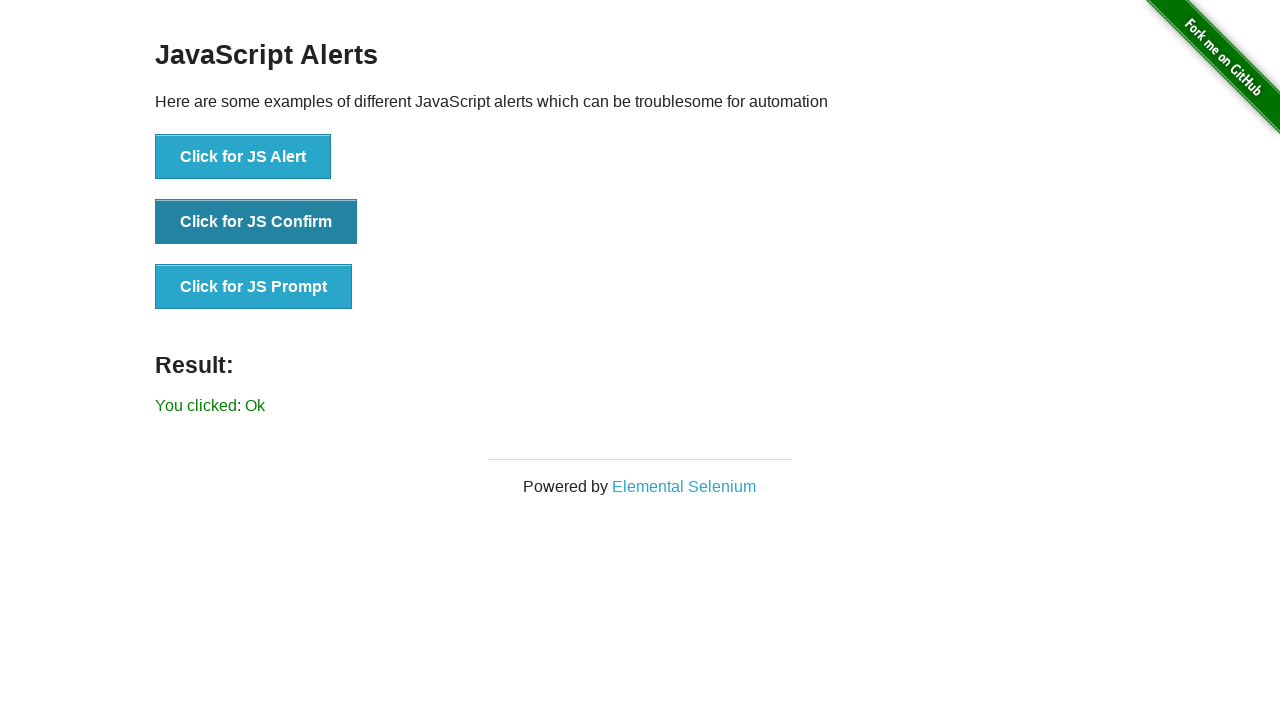

Retrieved result text: 'You clicked: Ok'
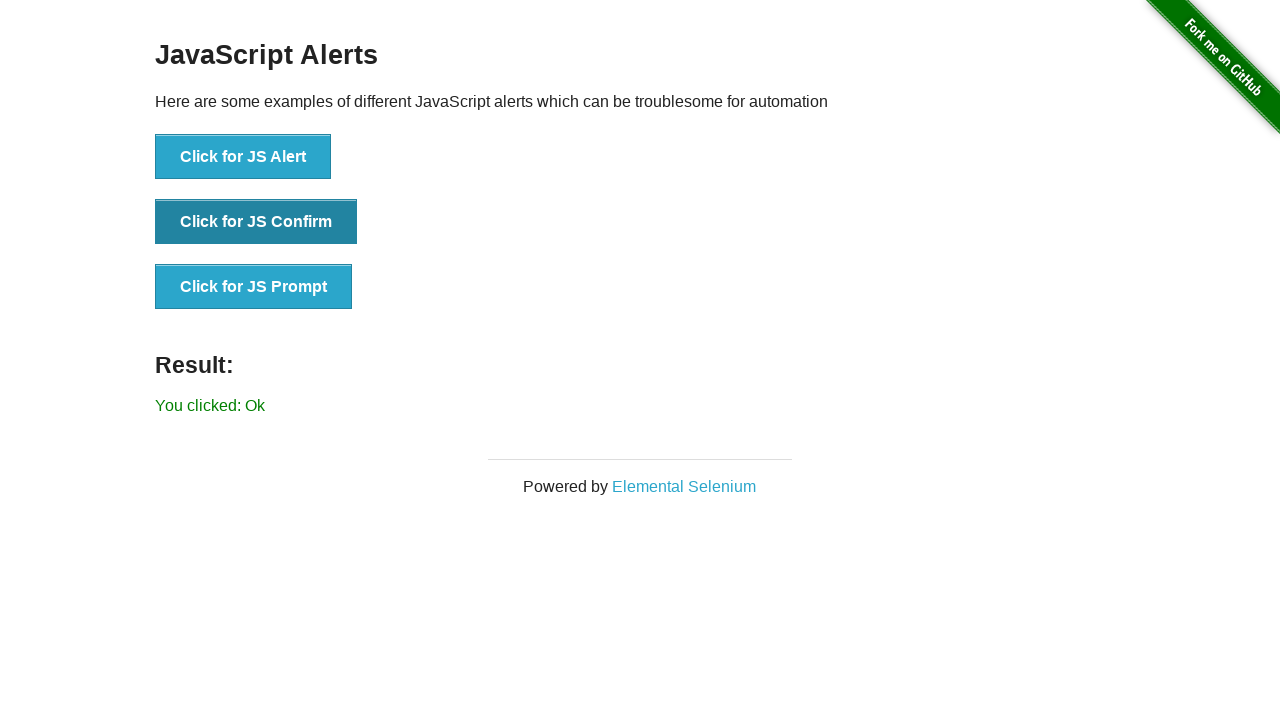

Verified result text matches expected confirmation message 'You clicked: Ok'
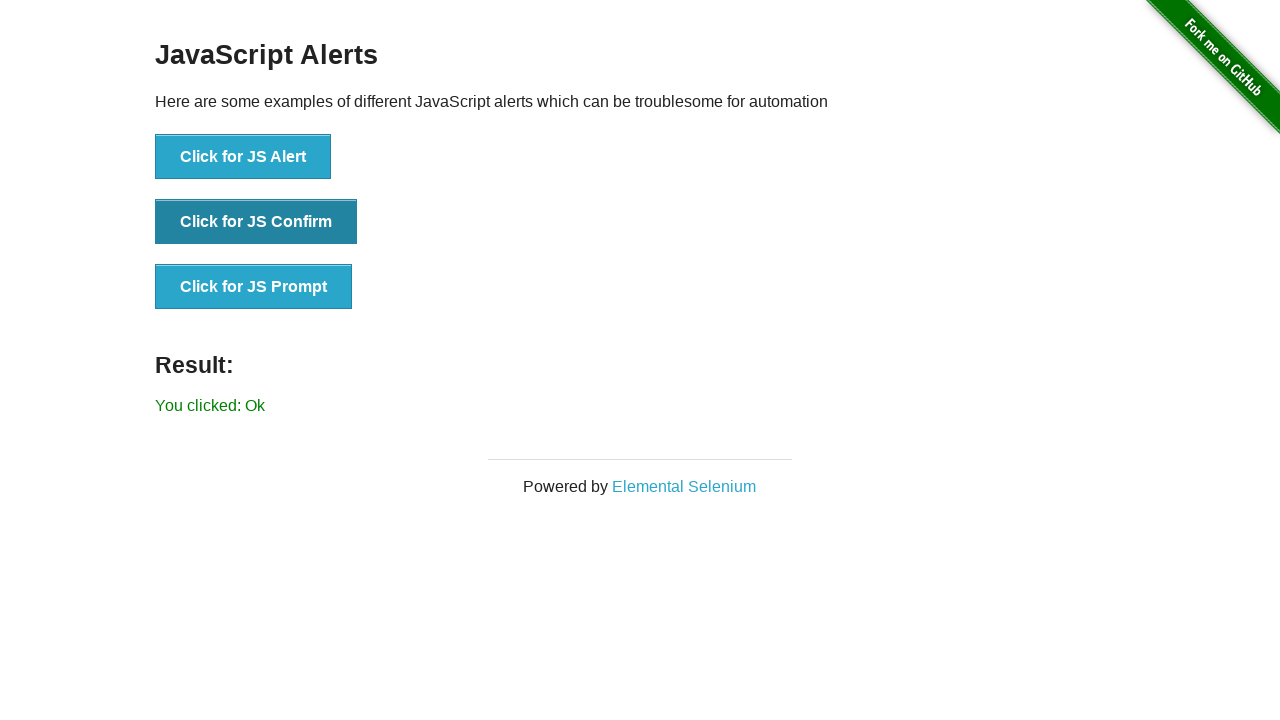

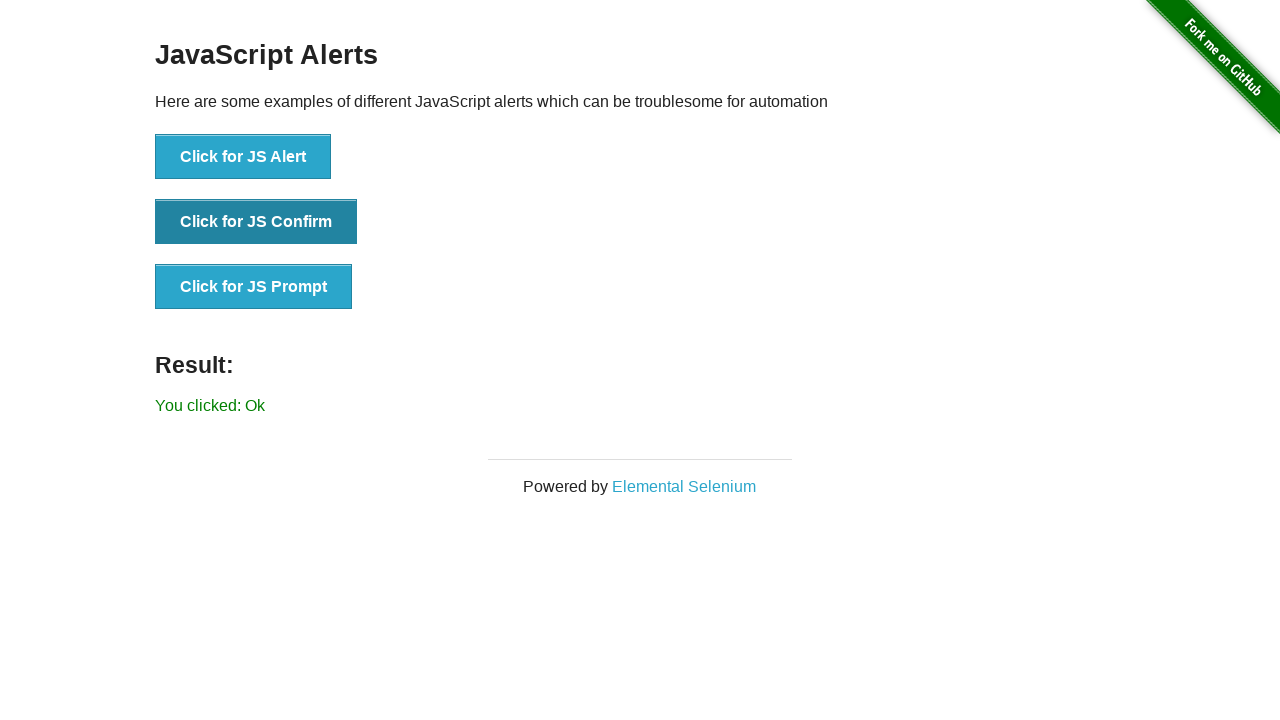